Tests JavaScript prompt popup by entering text and handling alert dialogs

Starting URL: http://www.tizag.com/javascriptT/javascriptprompt.php

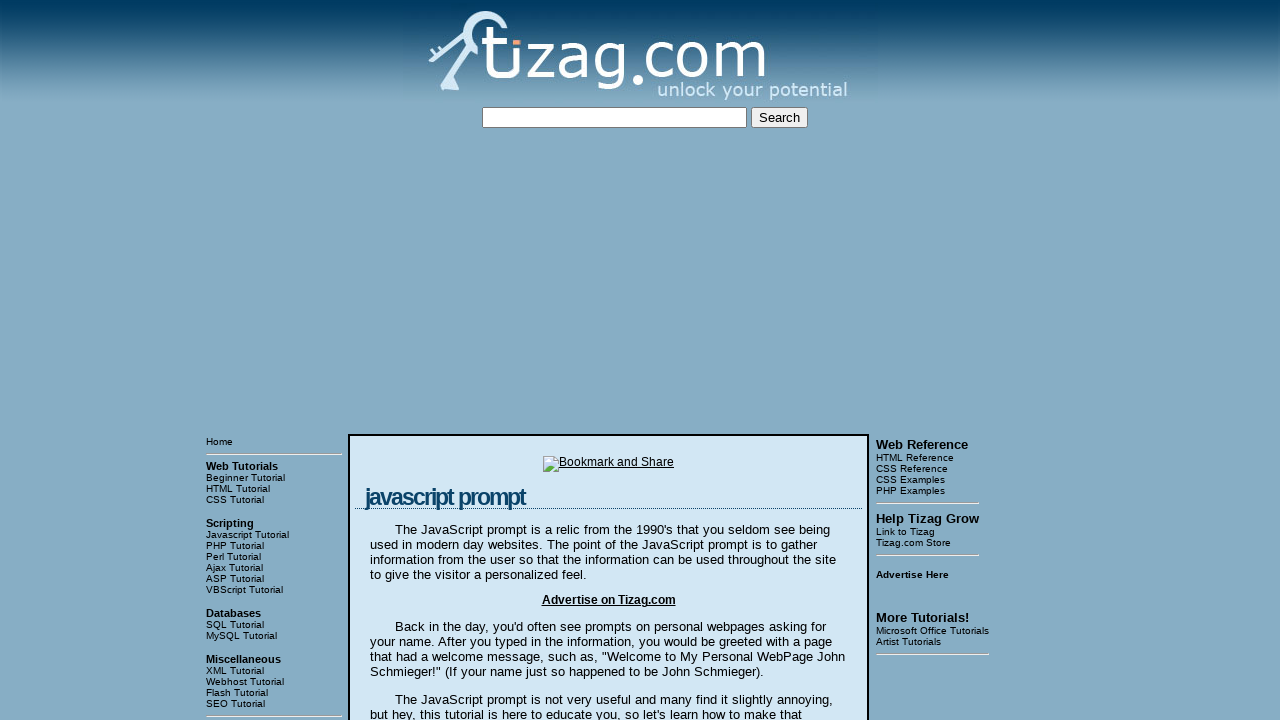

Clicked 'Say my name!' button to trigger prompt popup at (419, 361) on input[value='Say my name!']
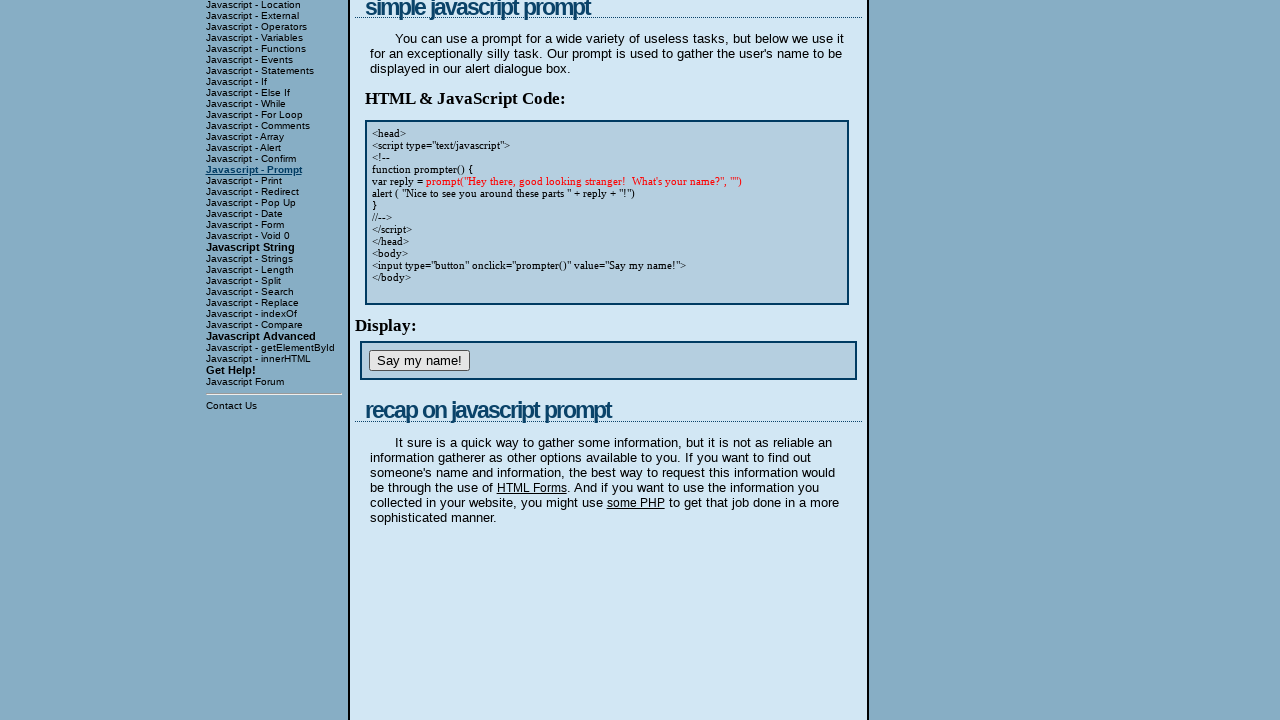

Set up dialog handler to accept prompt with text 'ajit'
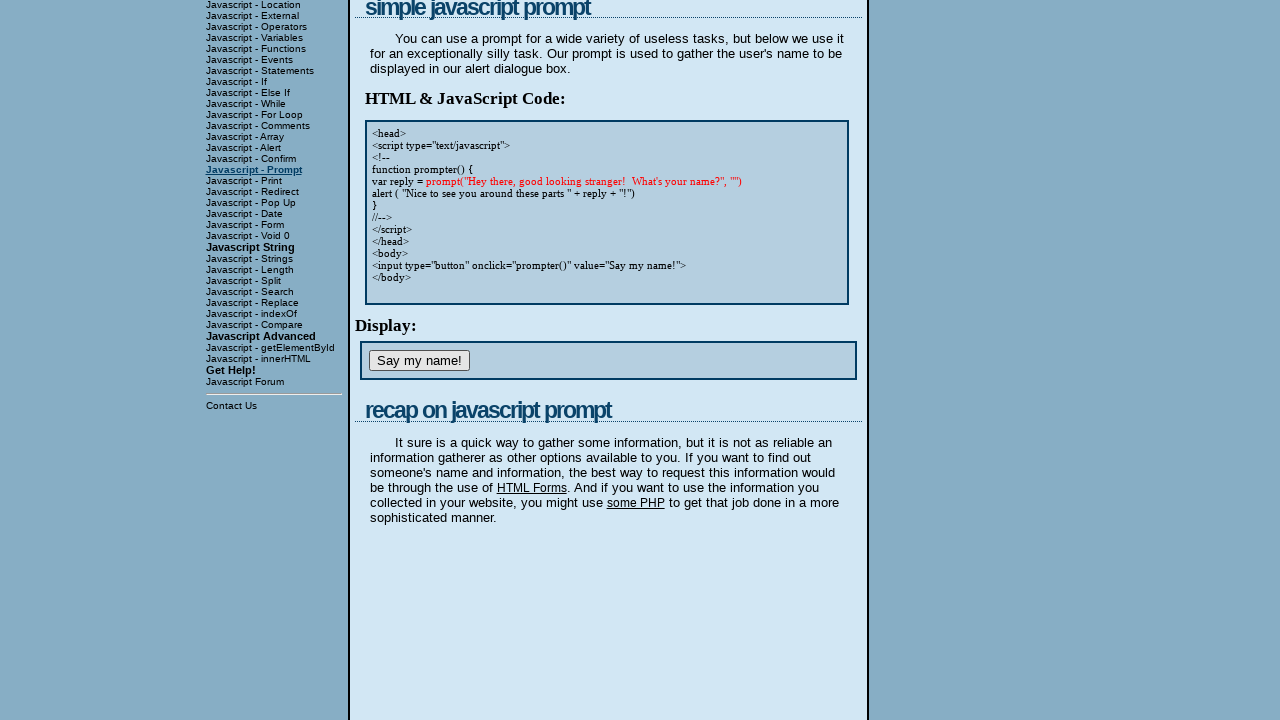

Set up dialog handler to dismiss alert dialog
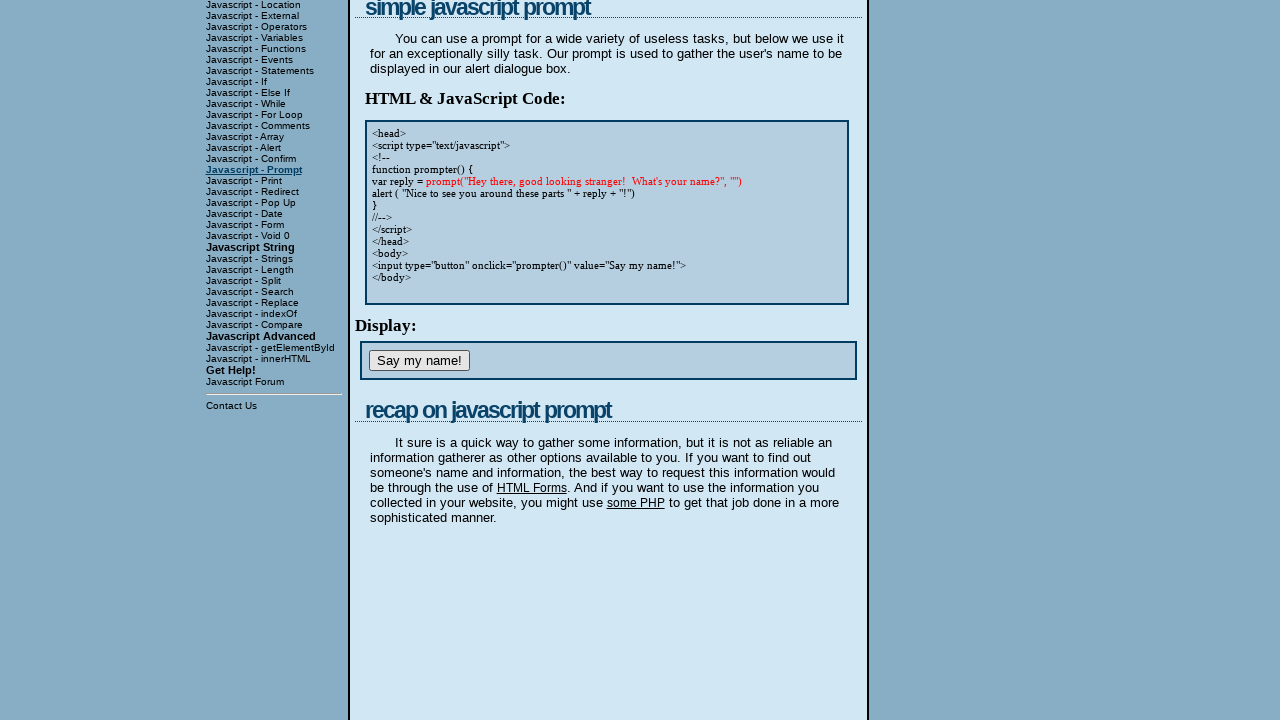

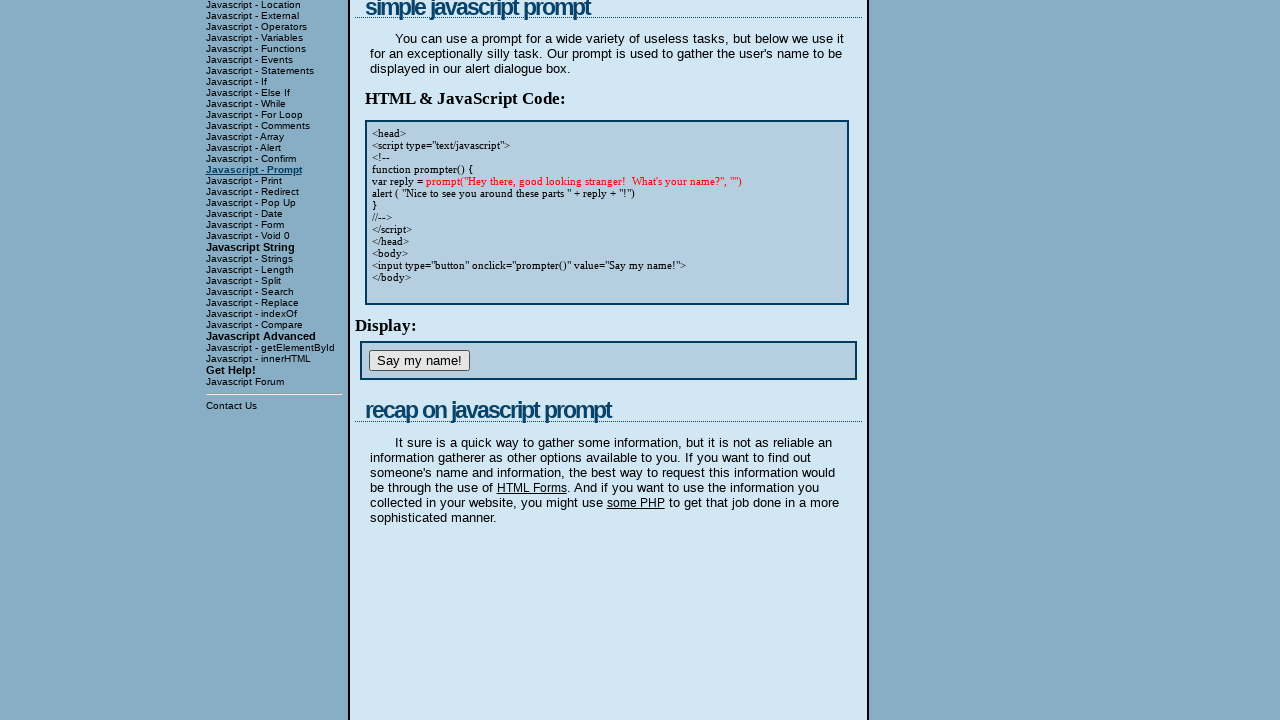